Tests the Playwright documentation site by clicking "Get Started" link and verifying the table of contents list is visible

Starting URL: https://playwright.dev

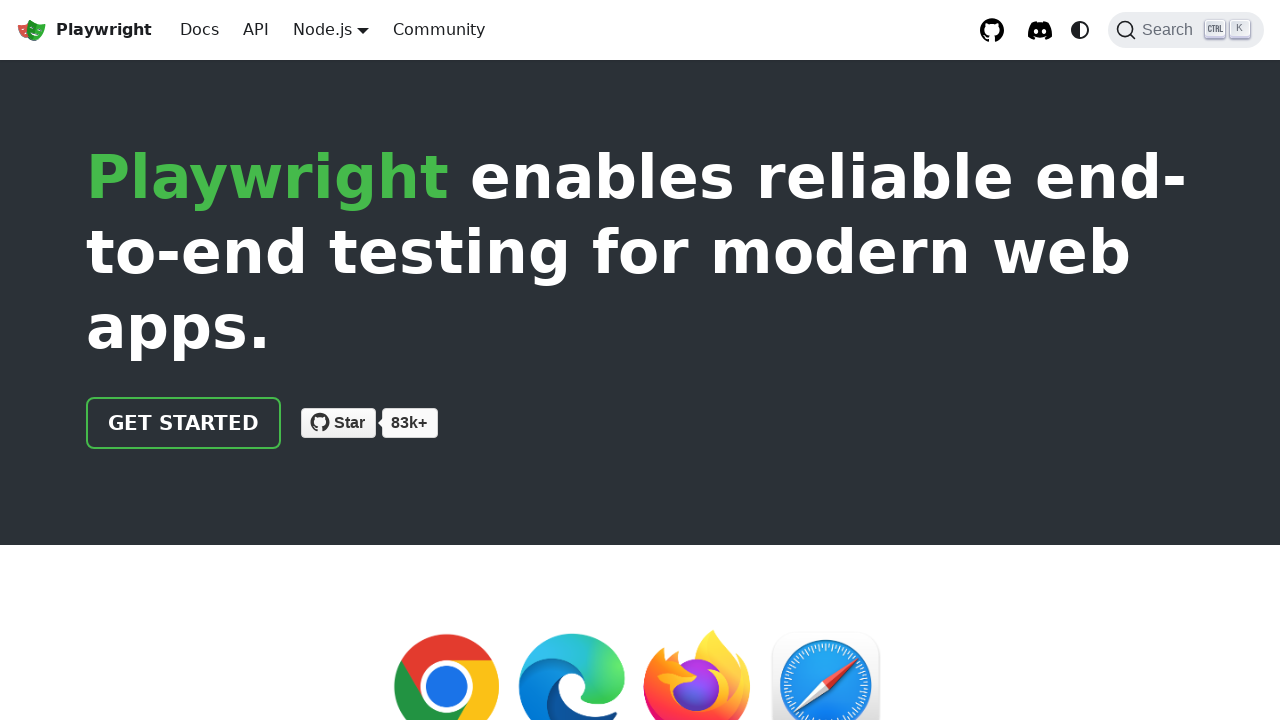

Clicked 'Get started' link at (184, 423) on text=Get started >> nth=0
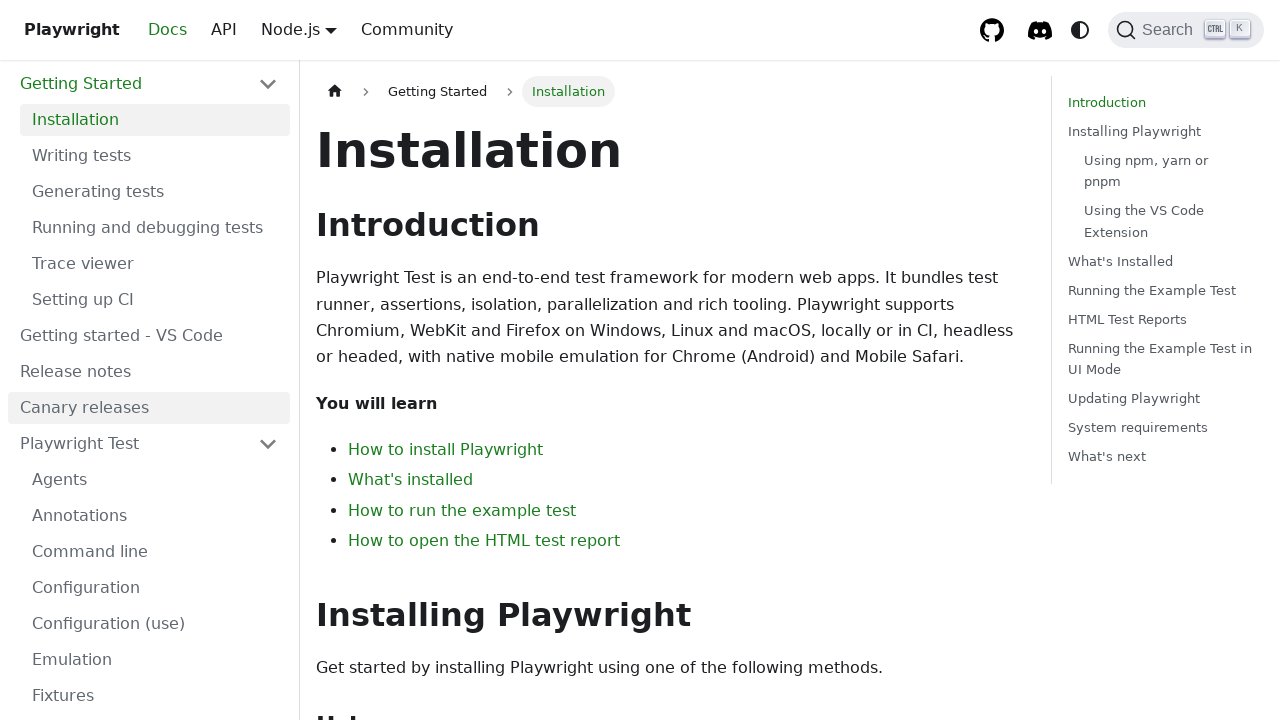

Table of contents list is visible
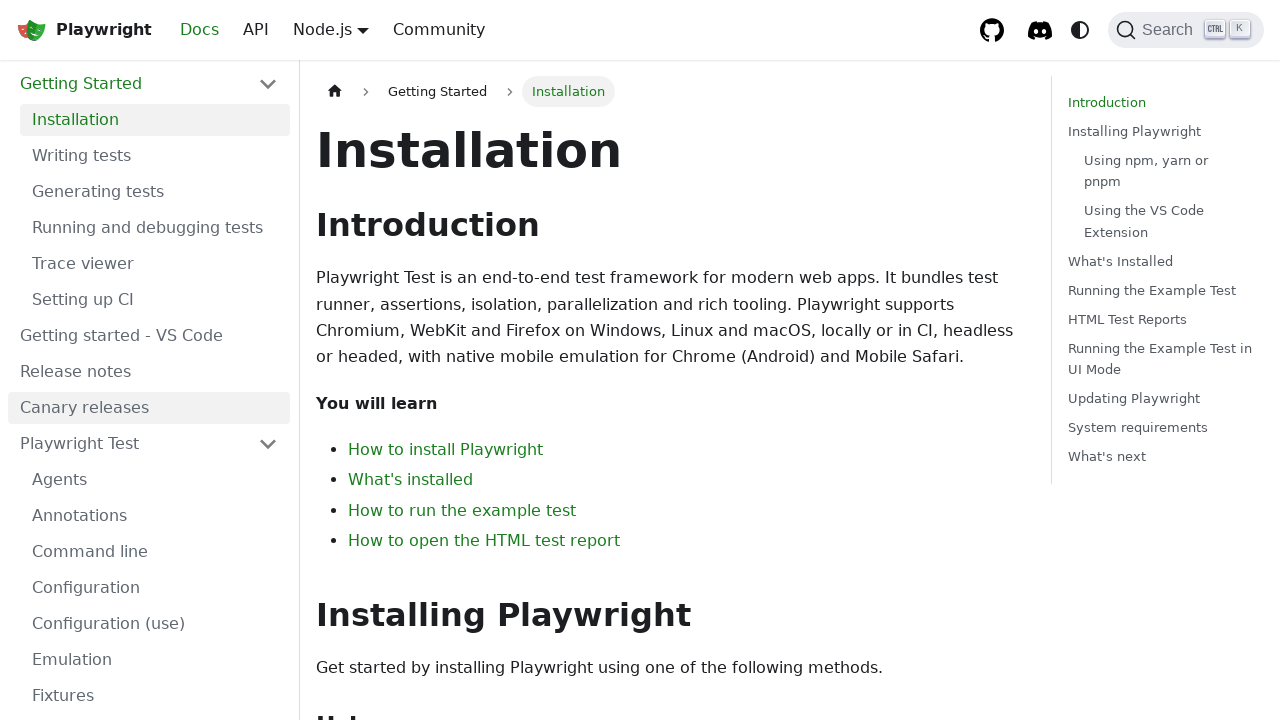

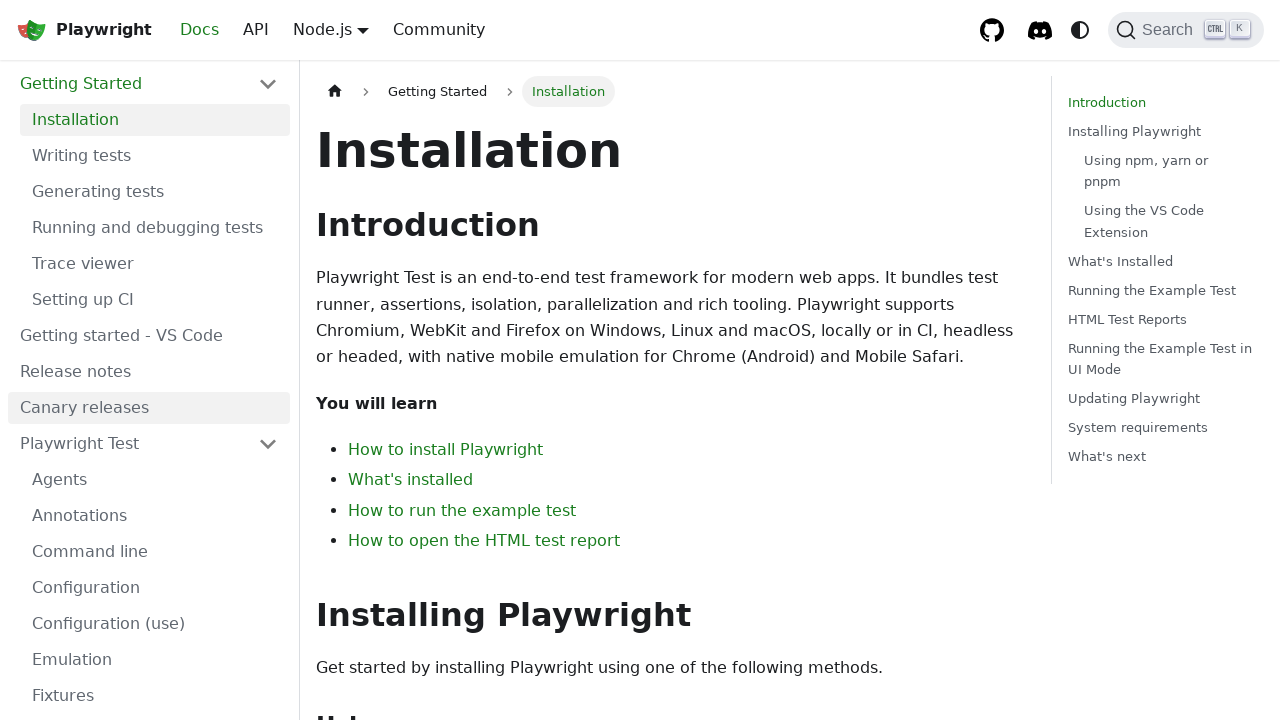